Tests editable/searchable dropdown by typing search terms and selecting matching items from the filtered results

Starting URL: https://react.semantic-ui.com/maximize/dropdown-example-search-selection/

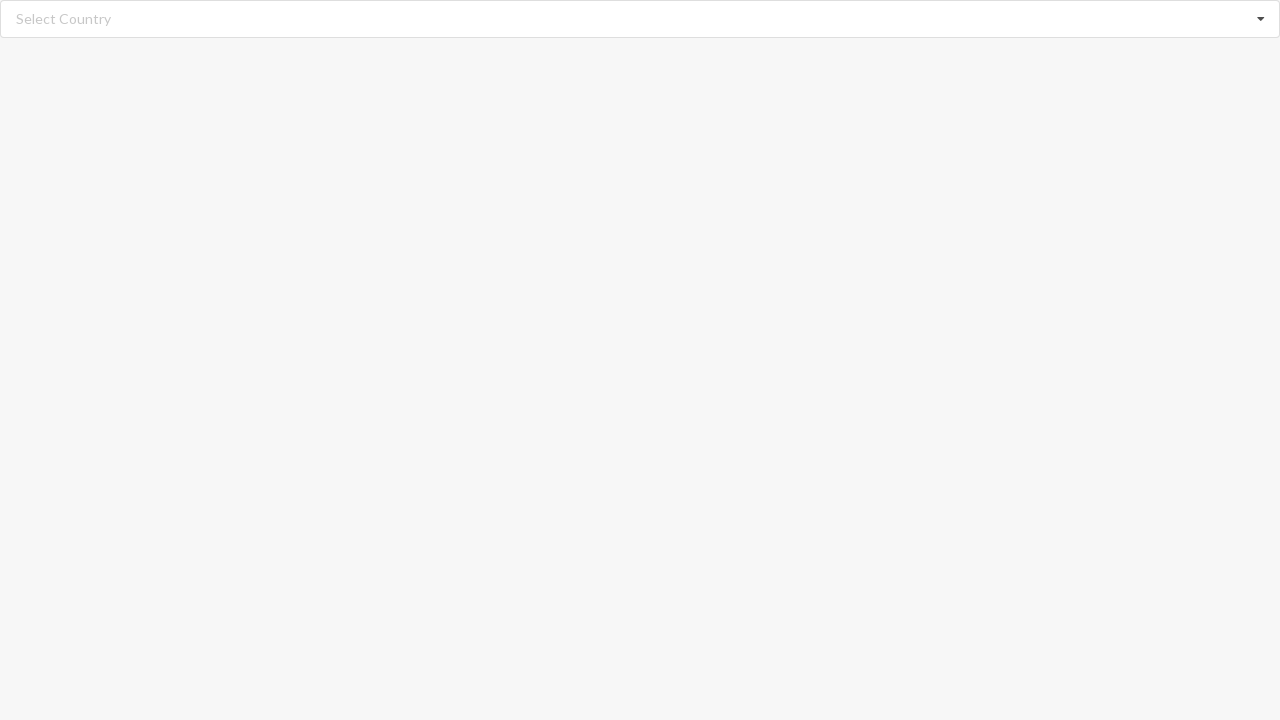

Cleared search input field on //input[@class='search']
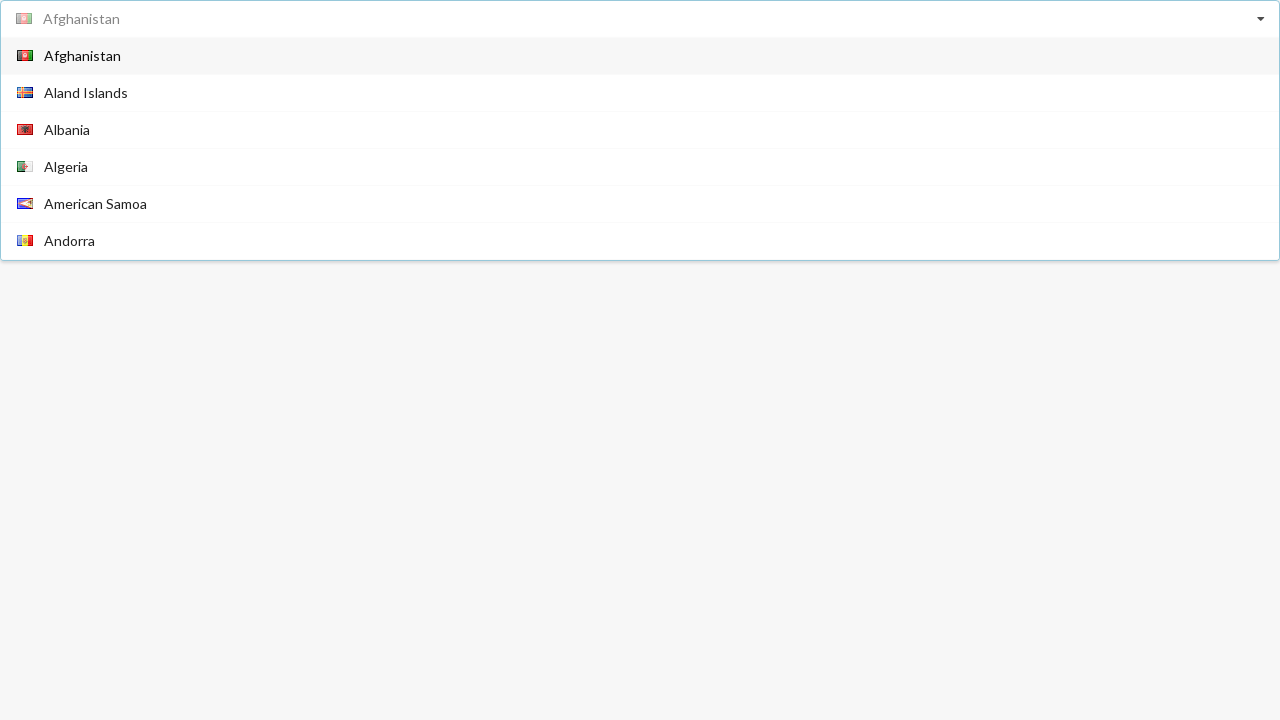

Typed 'Belgium' into search field on //input[@class='search']
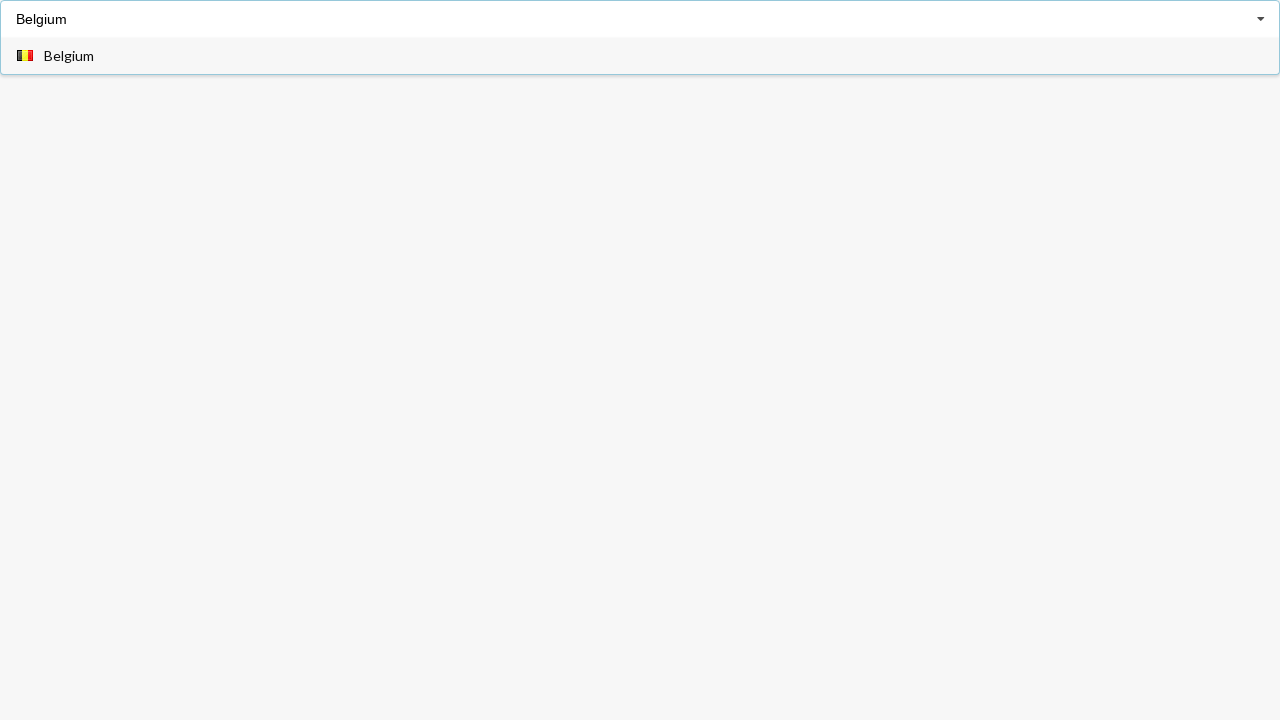

Dropdown menu appeared with filtered results
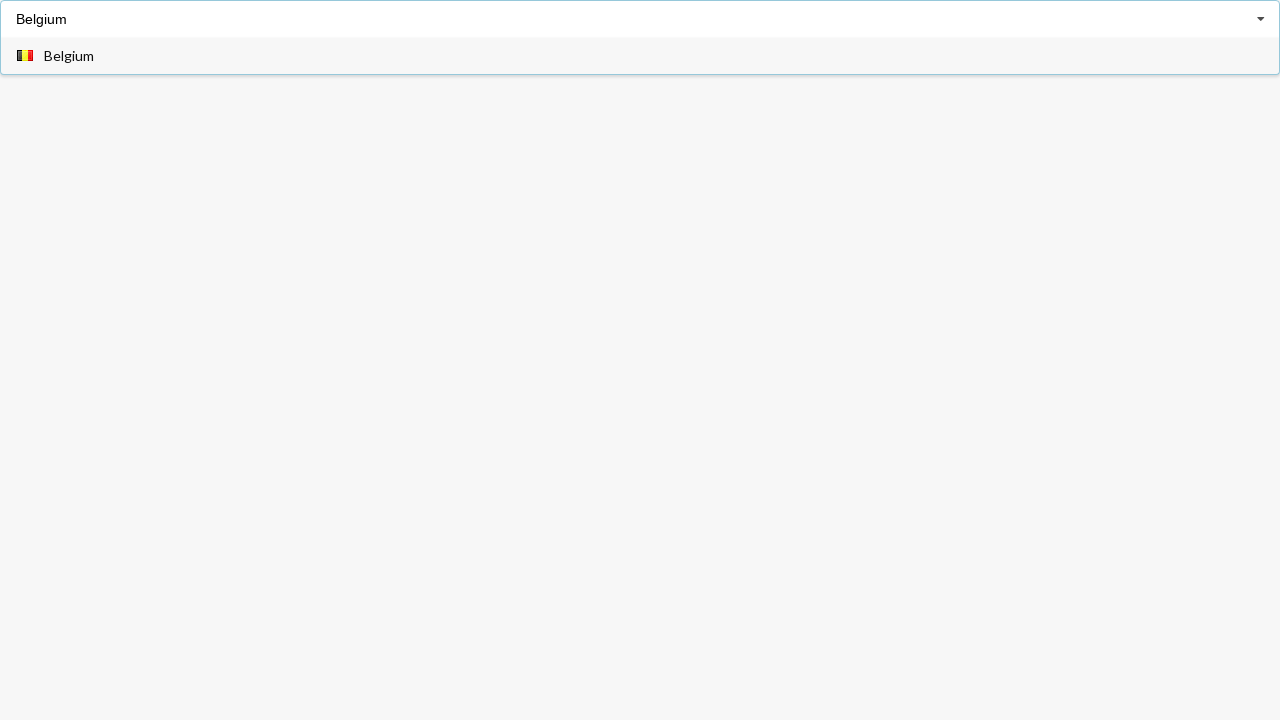

Selected 'Belgium' from dropdown results
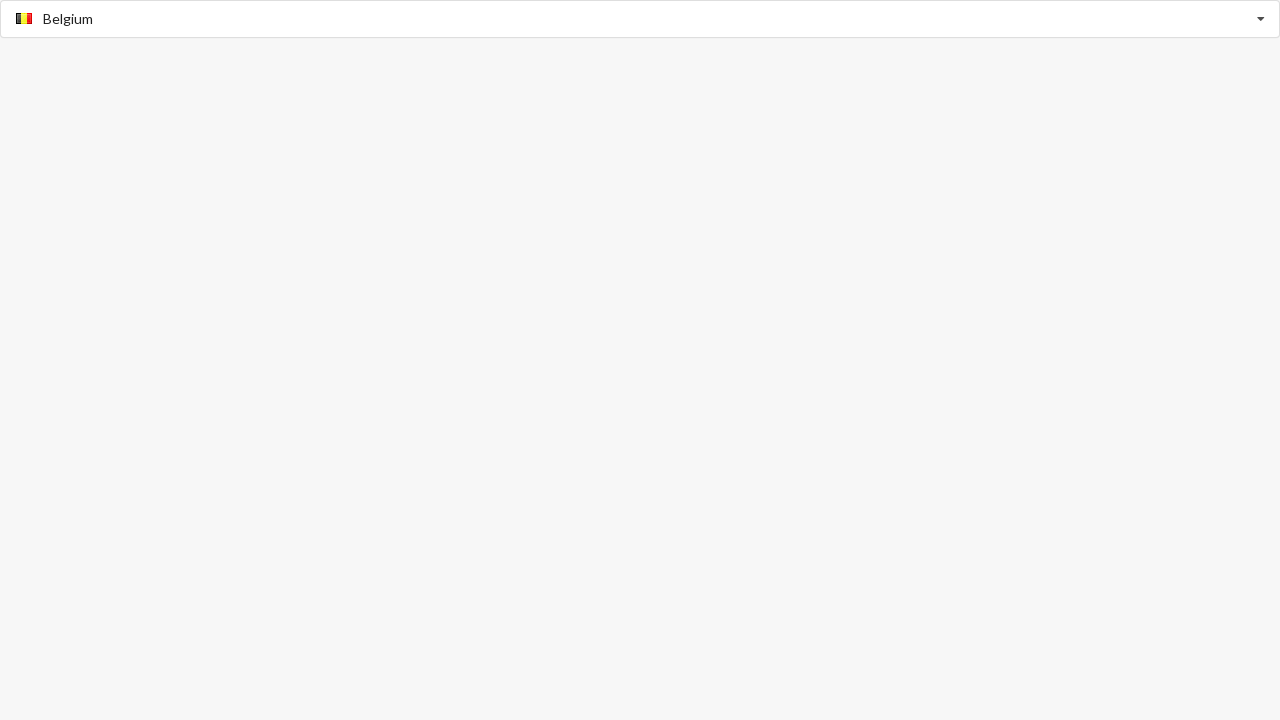

Verified 'Belgium' was selected correctly
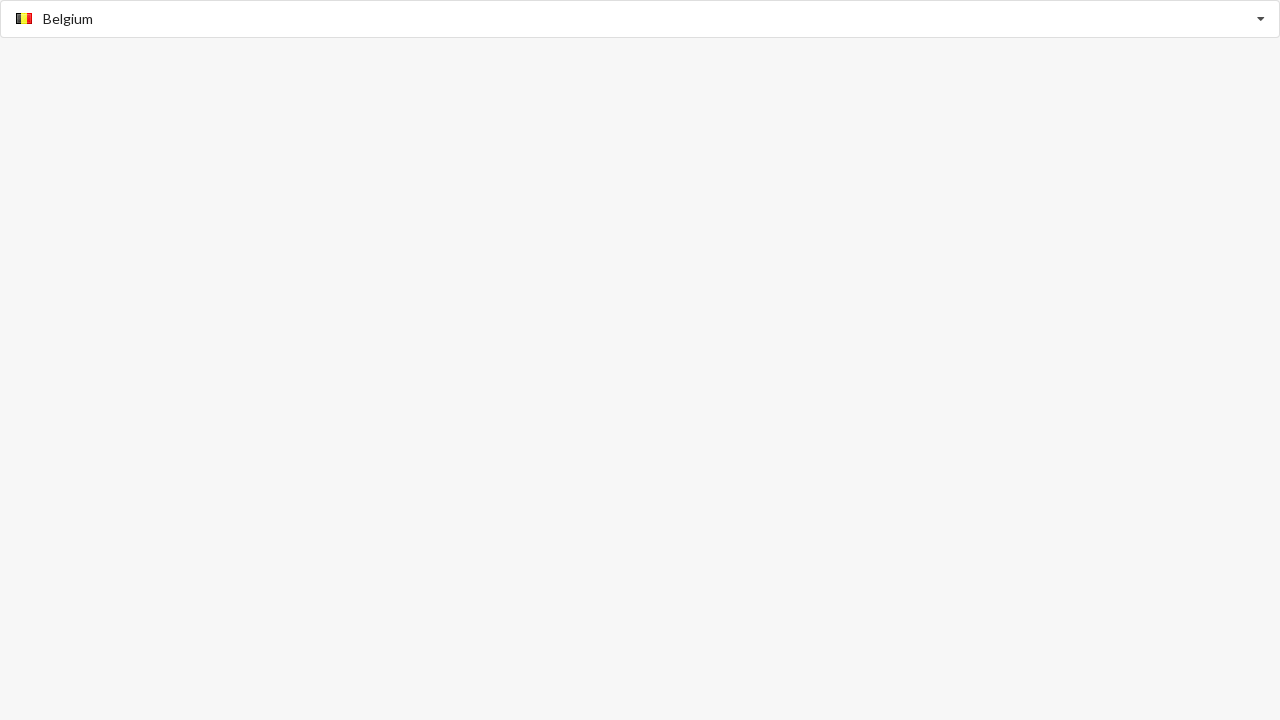

Cleared search input field for second selection on //input[@class='search']
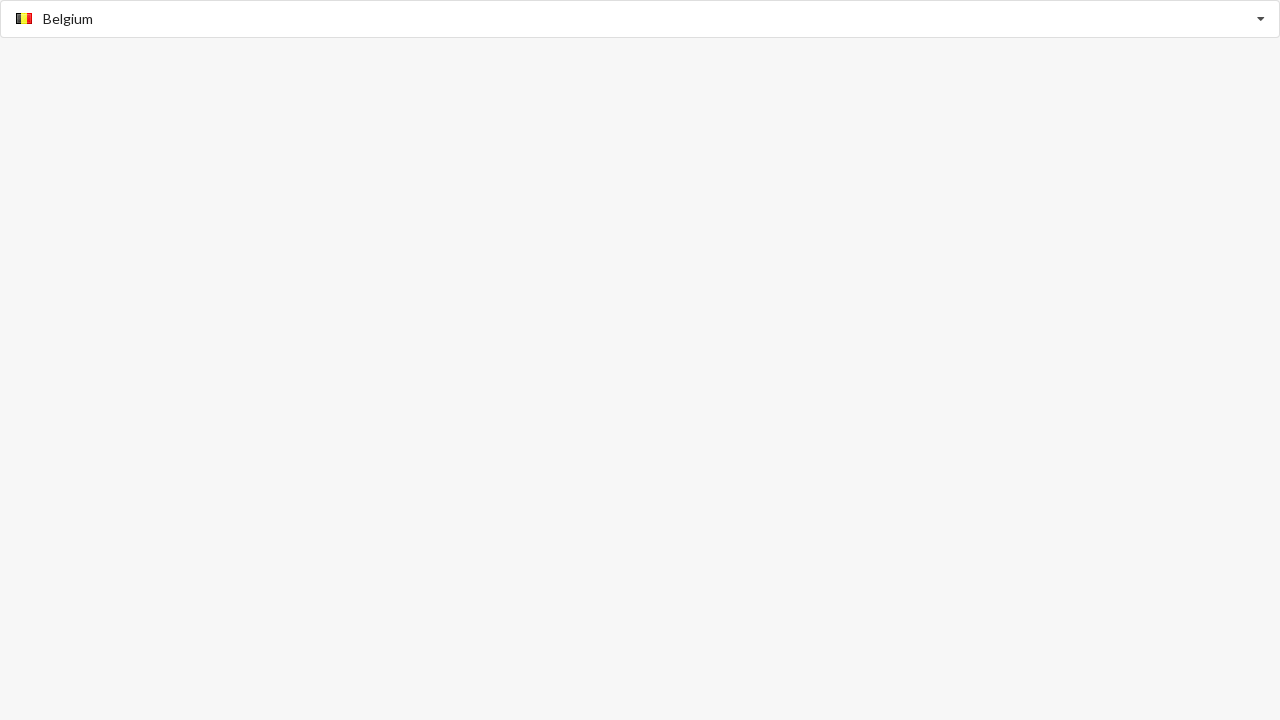

Typed 'Azerbaijan' into search field on //input[@class='search']
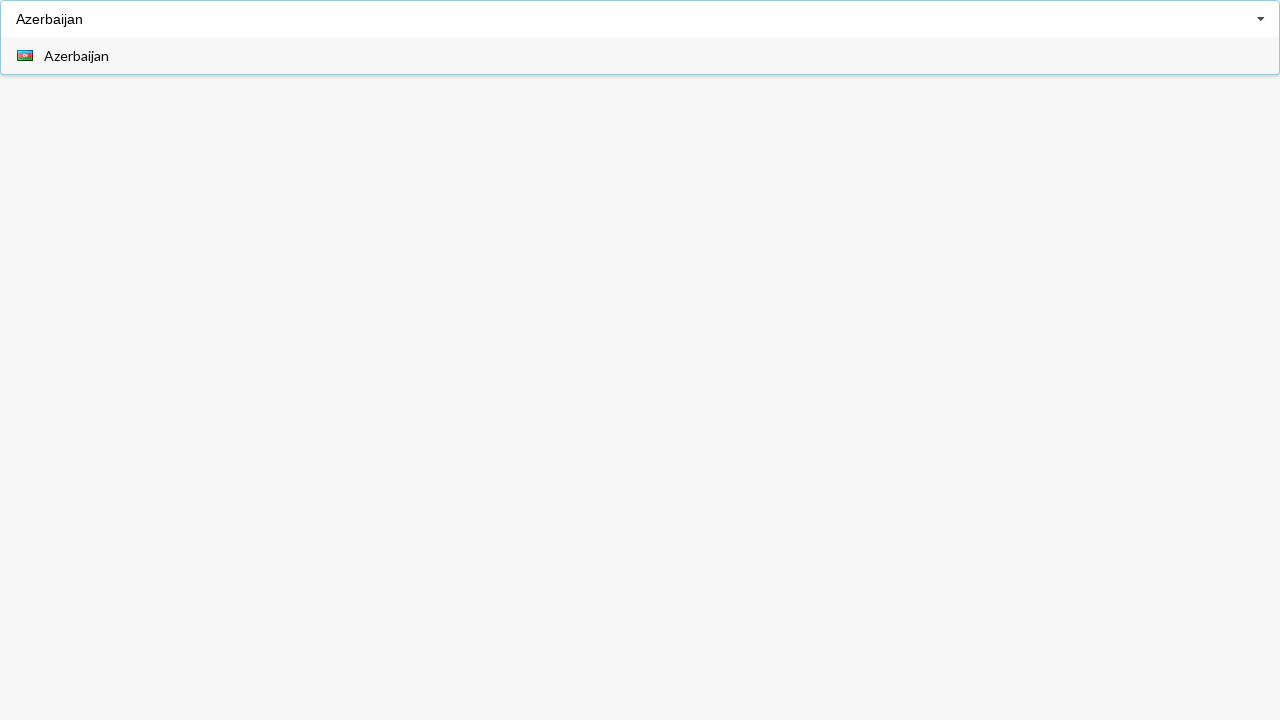

Dropdown menu appeared with filtered results for Azerbaijan
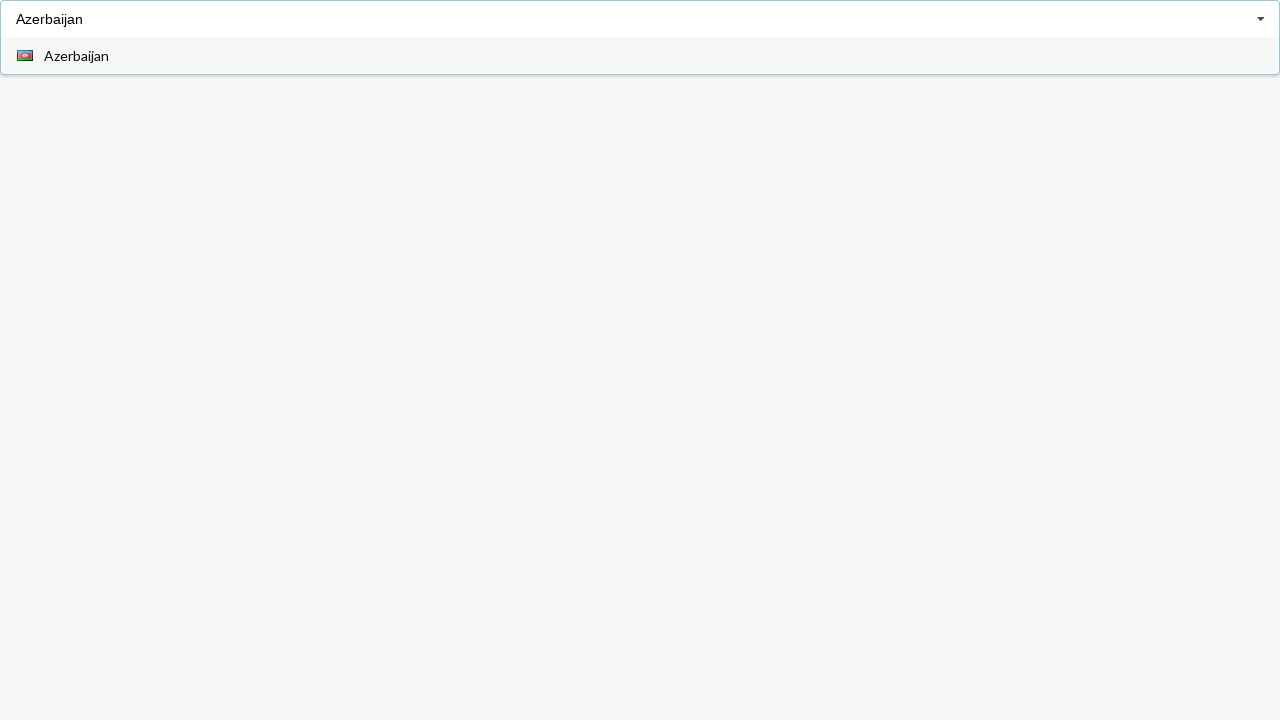

Selected 'Azerbaijan' from dropdown results
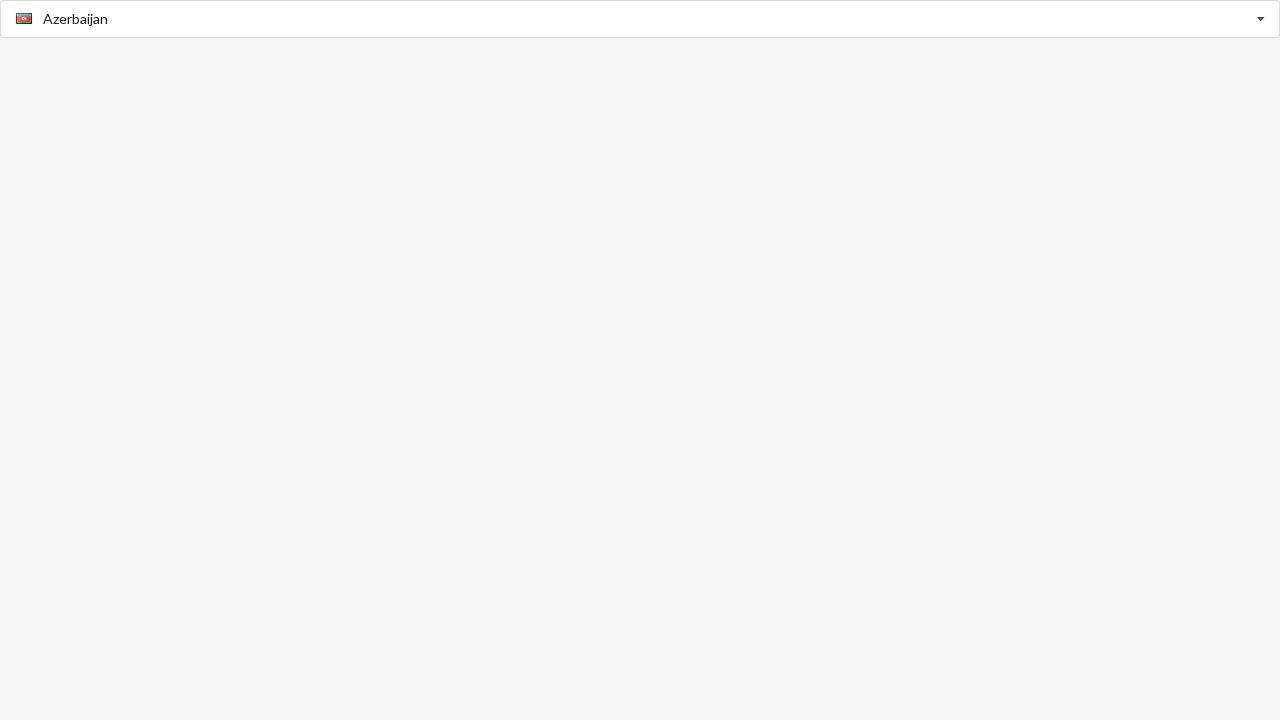

Verified 'Azerbaijan' was selected correctly
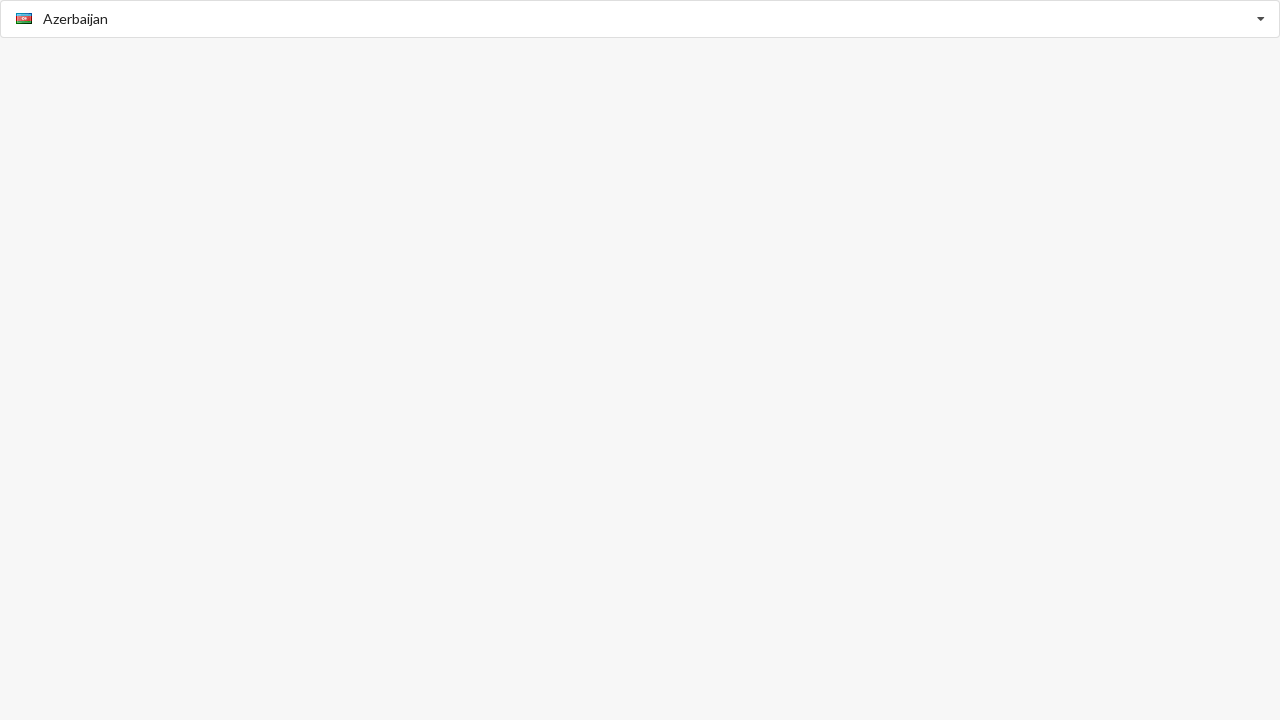

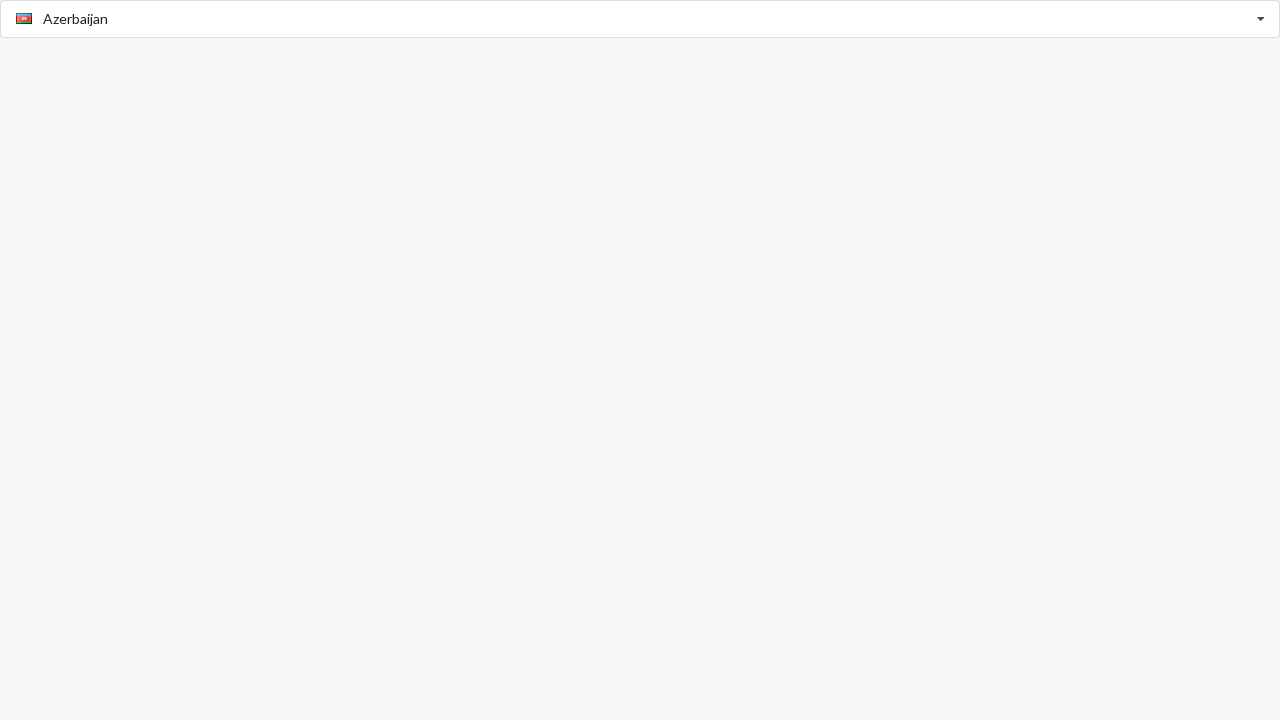